Adds multiple items to a shopping cart, proceeds to checkout, and applies a promo code

Starting URL: https://rahulshettyacademy.com/seleniumPractise/

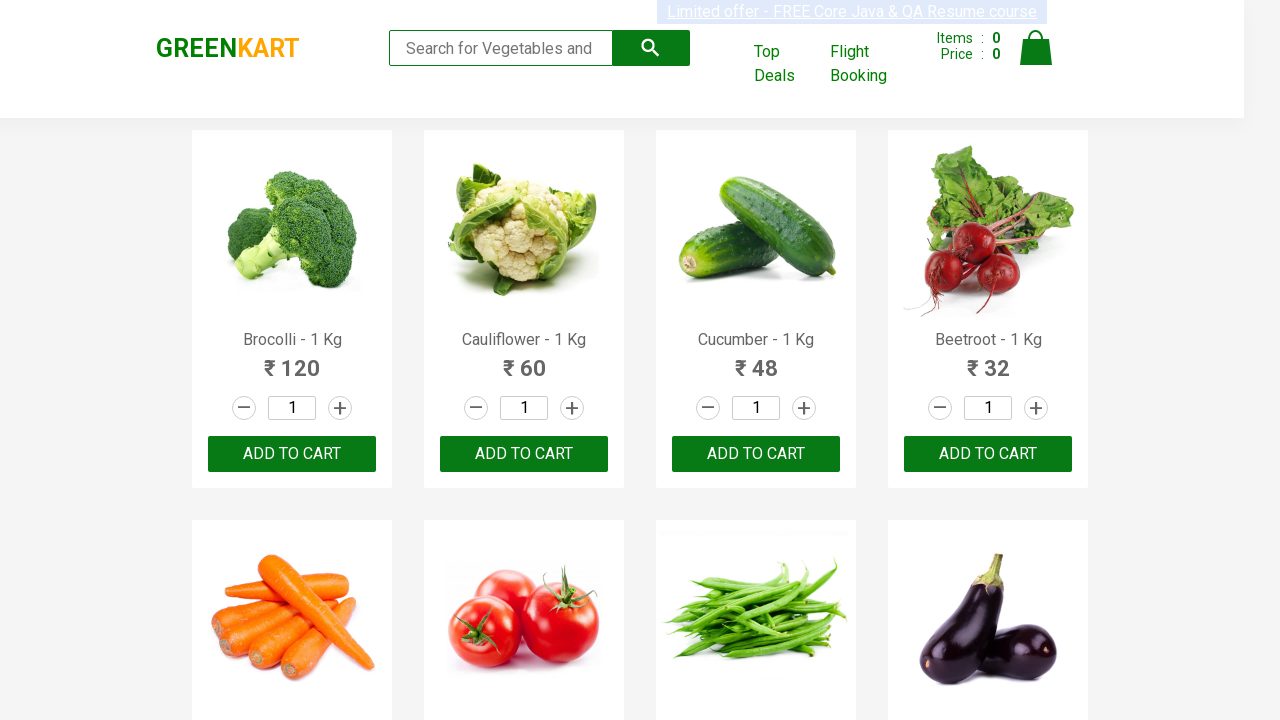

Waited for products to load on the page
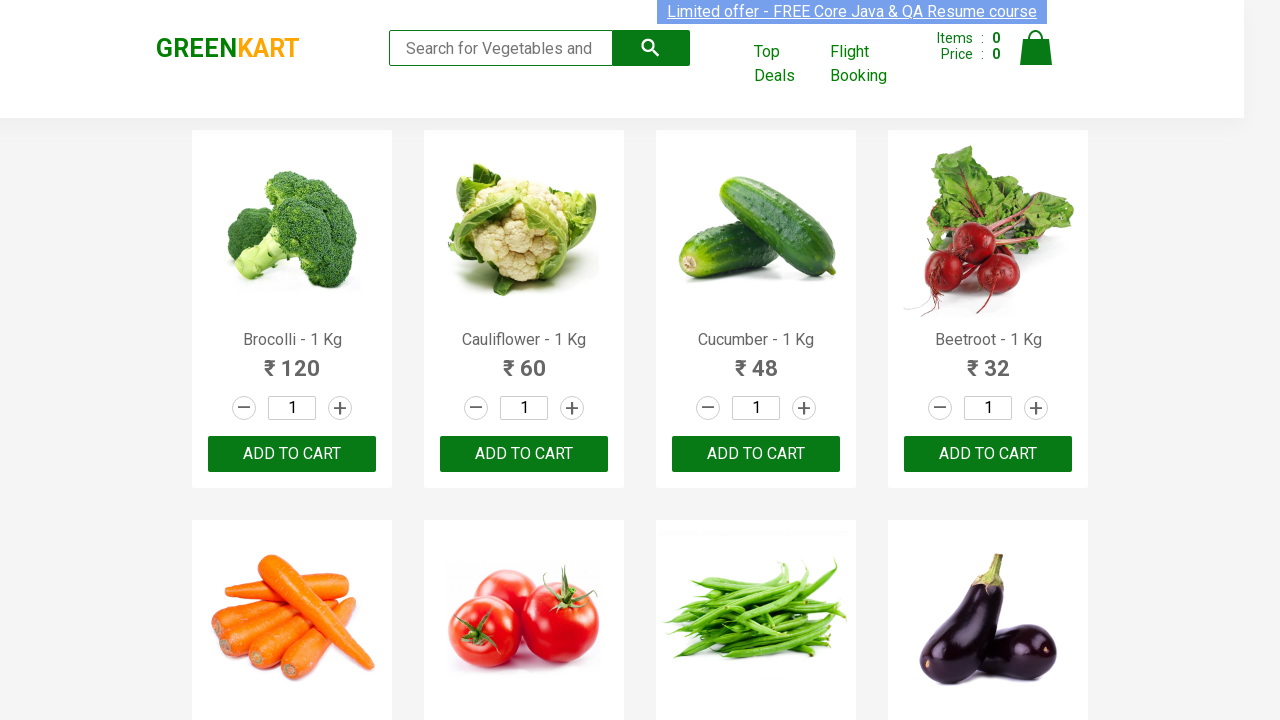

Retrieved all product elements from the page
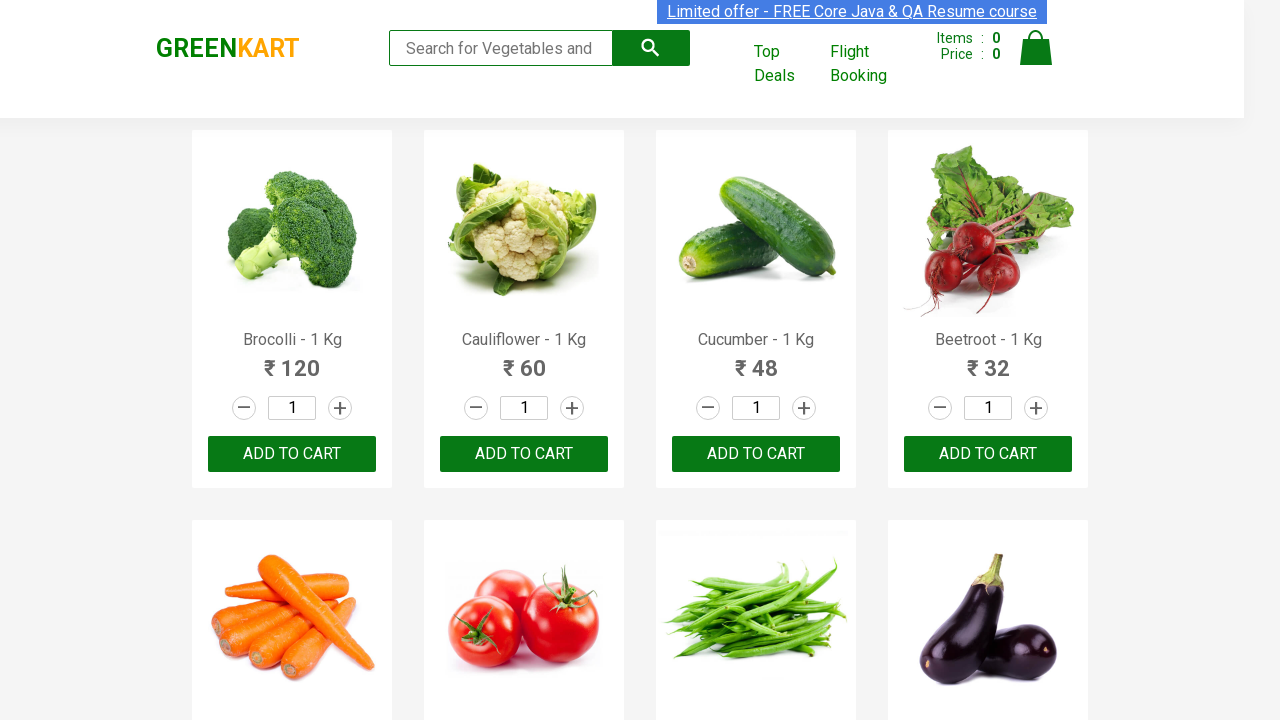

Added 'Brocolli' to cart at (292, 454) on xpath=//div[@class='product-action']/button >> nth=0
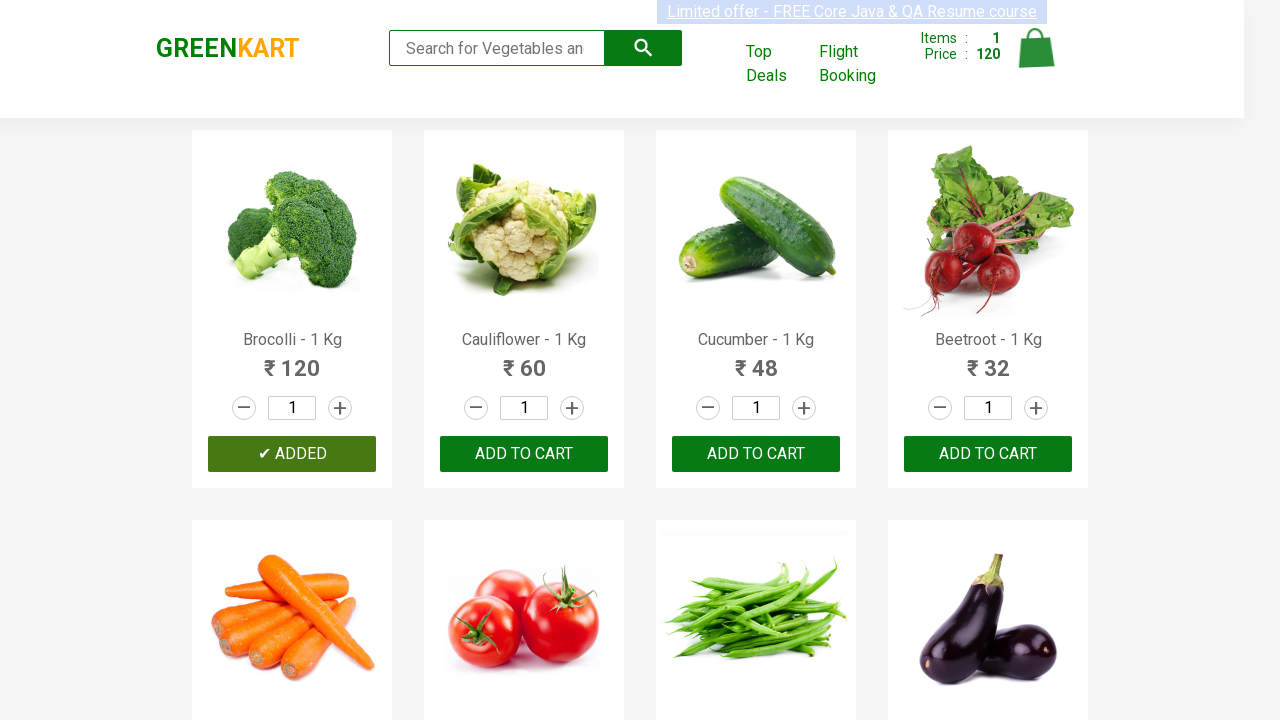

Added 'Apple' to cart at (756, 360) on xpath=//div[@class='product-action']/button >> nth=14
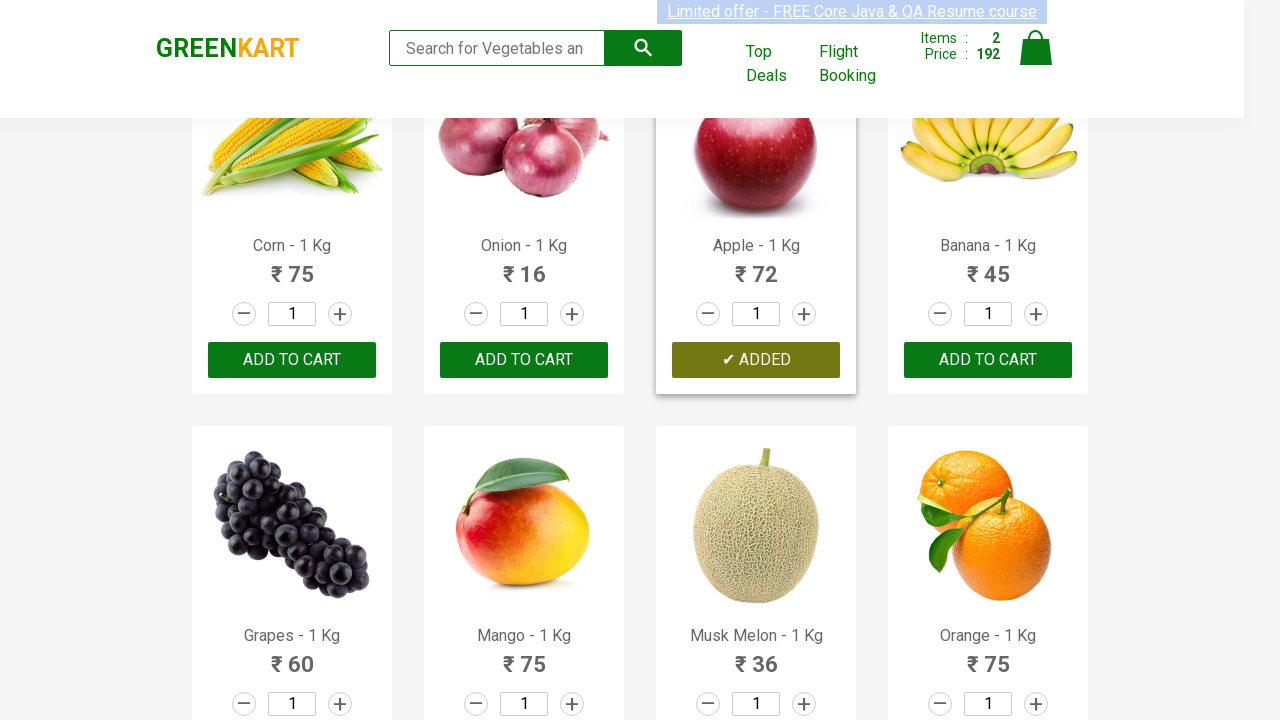

Added 'Mango' to cart at (524, 360) on xpath=//div[@class='product-action']/button >> nth=17
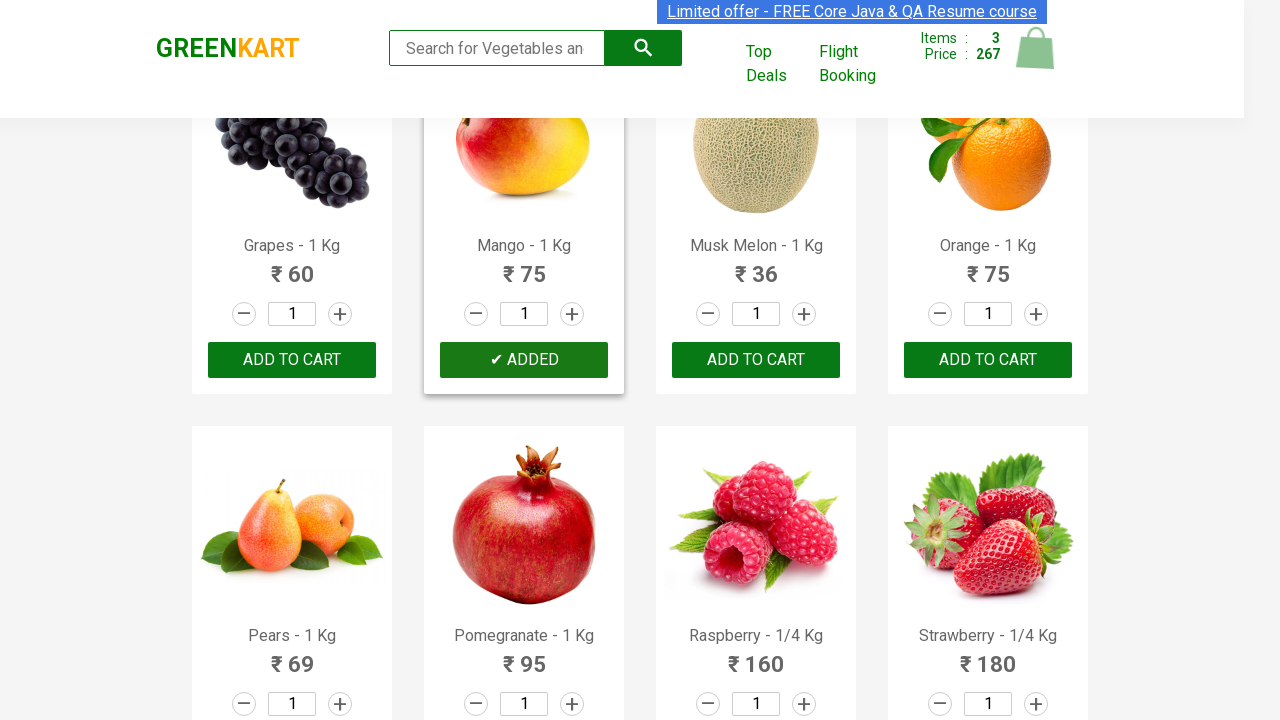

Added 'Raspberry' to cart at (756, 360) on xpath=//div[@class='product-action']/button >> nth=22
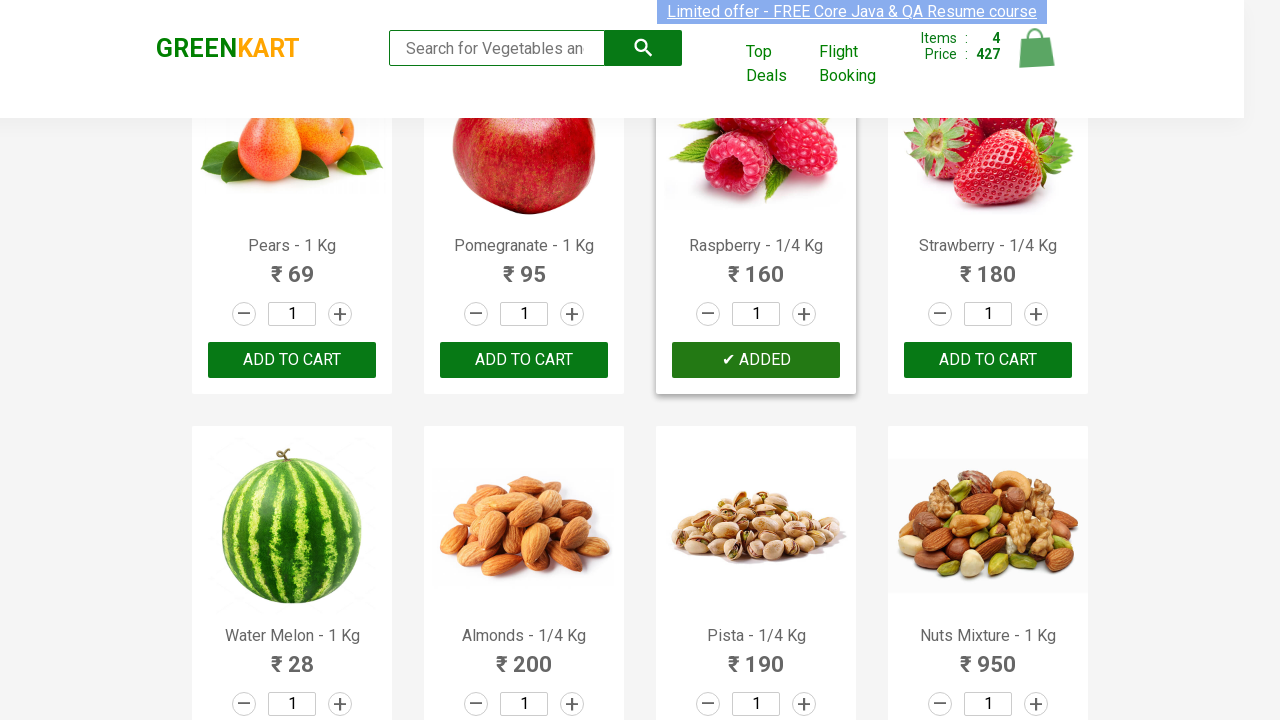

Added 'Nuts Mixture' to cart at (988, 360) on xpath=//div[@class='product-action']/button >> nth=27
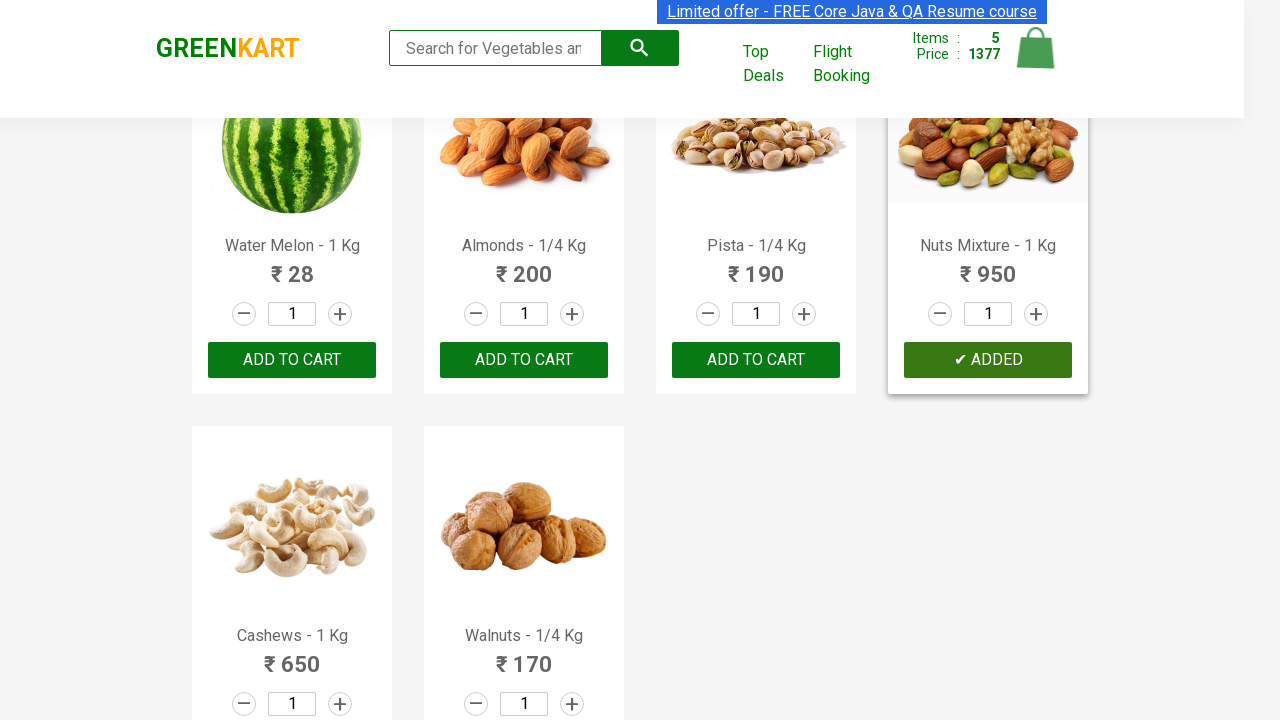

Clicked on cart icon to view shopping cart at (1036, 48) on img[alt='Cart']
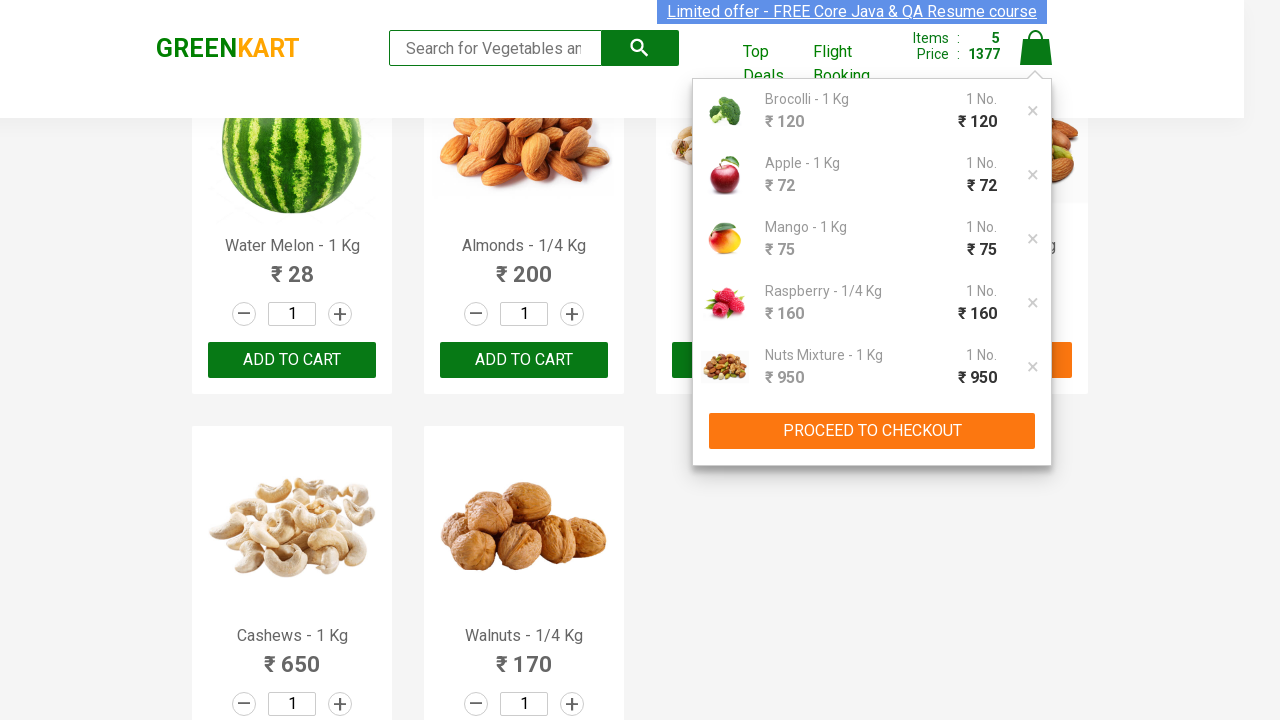

Clicked PROCEED TO CHECKOUT button at (872, 431) on xpath=//button[contains(text(),'PROCEED TO CHECKOUT')]
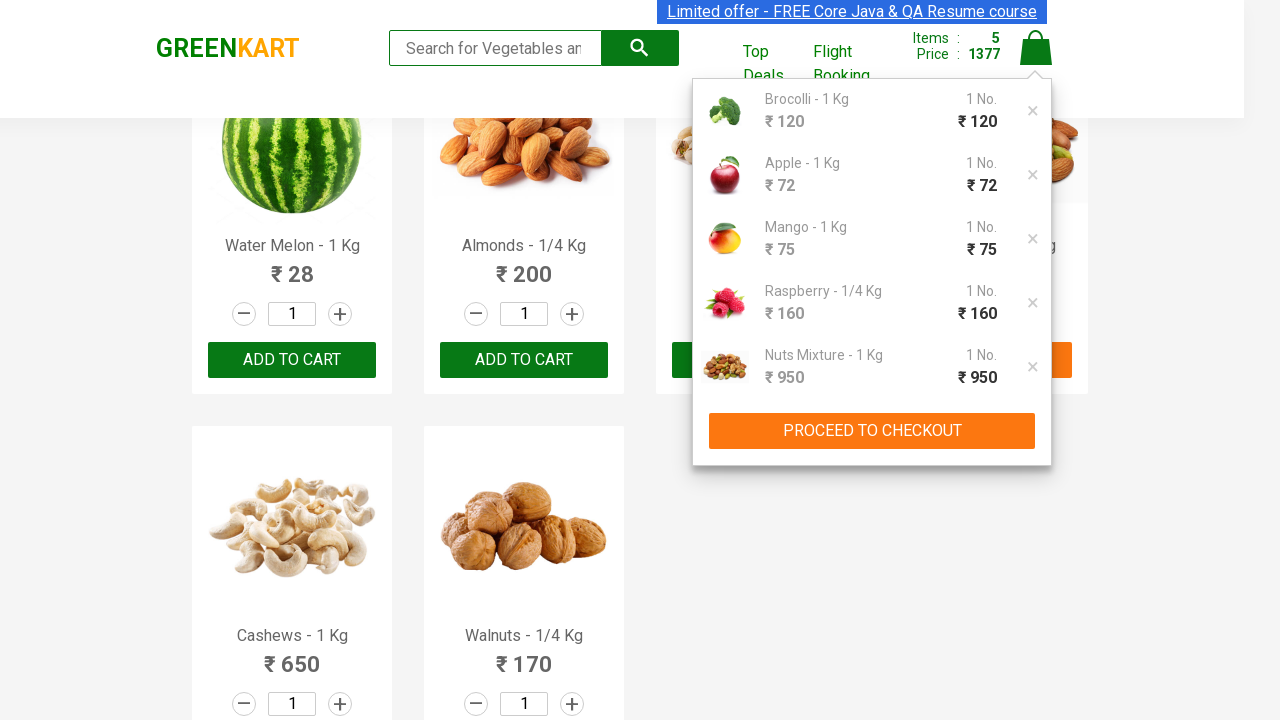

Promo code field loaded
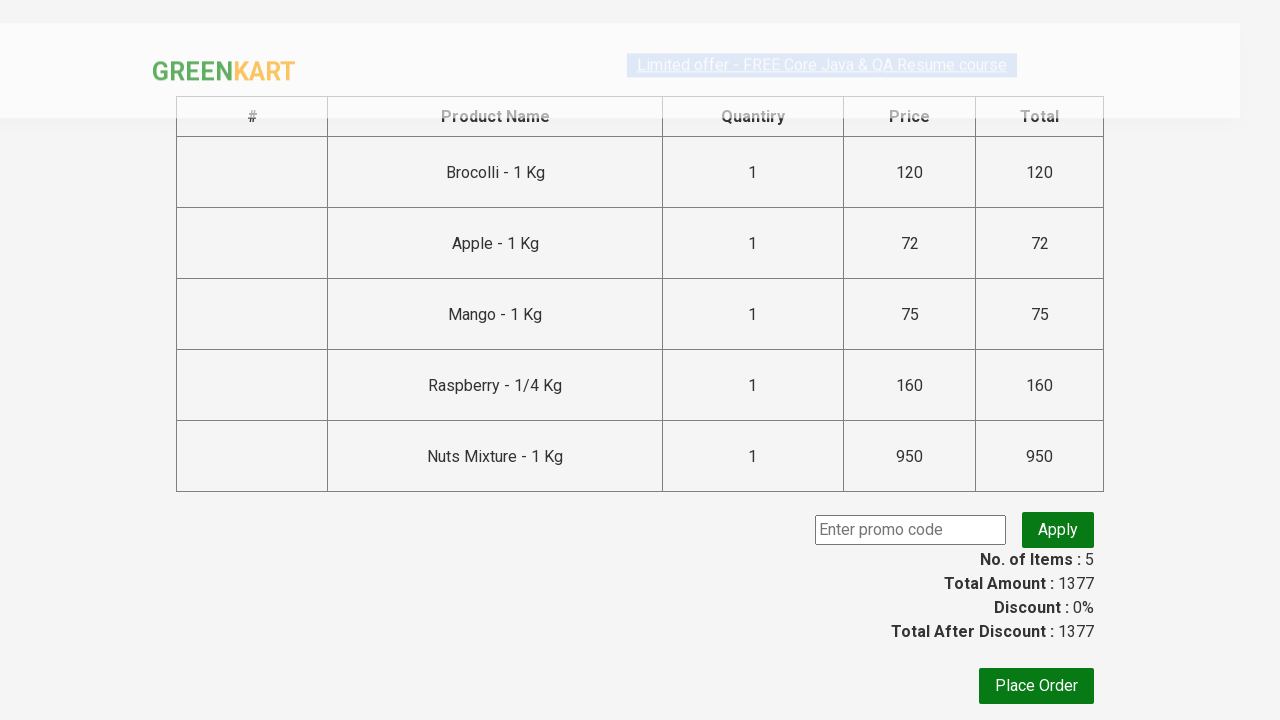

Entered promo code 'rahulshettyacademy' on .promoCode
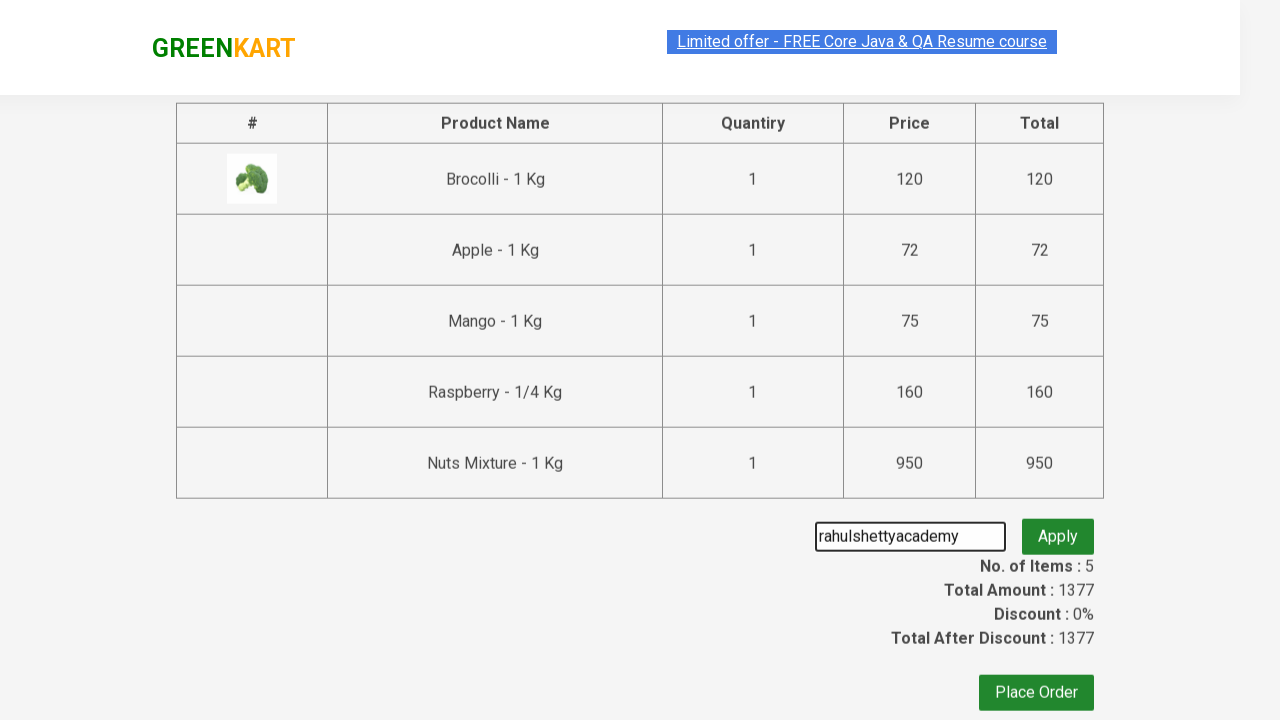

Clicked Apply button to apply promo code at (1058, 530) on button.promoBtn
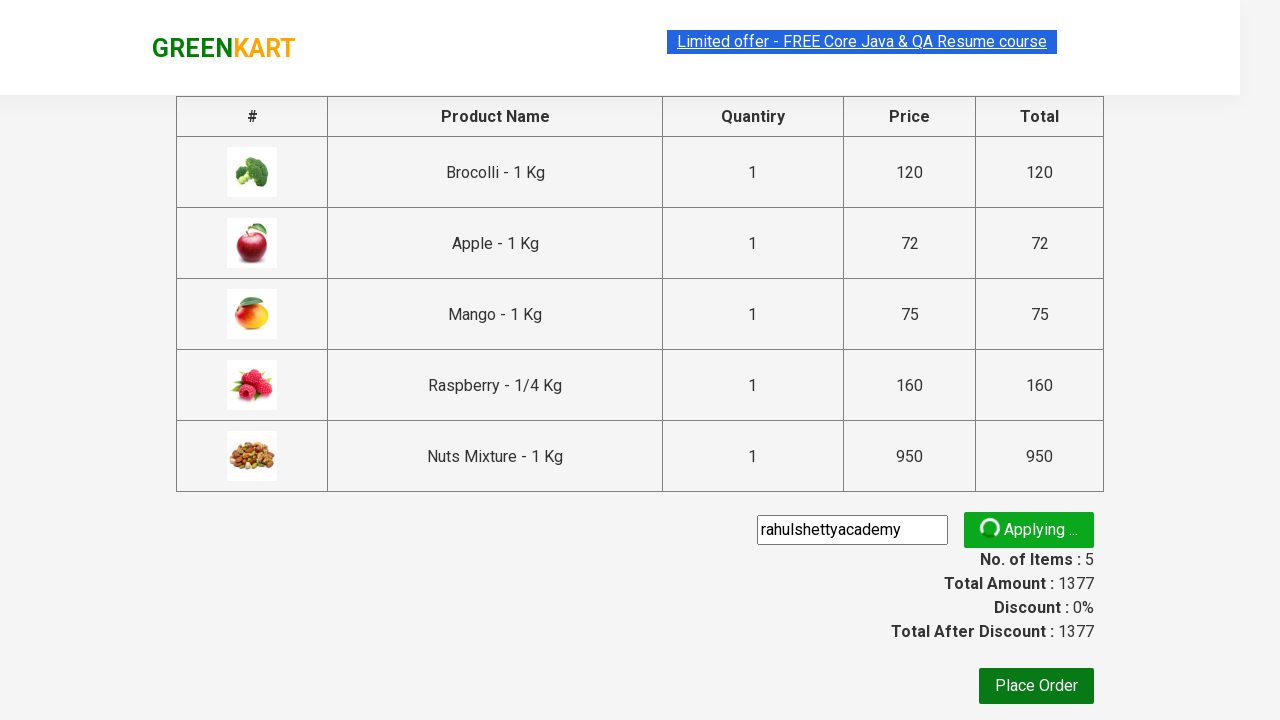

Promo confirmation message appeared
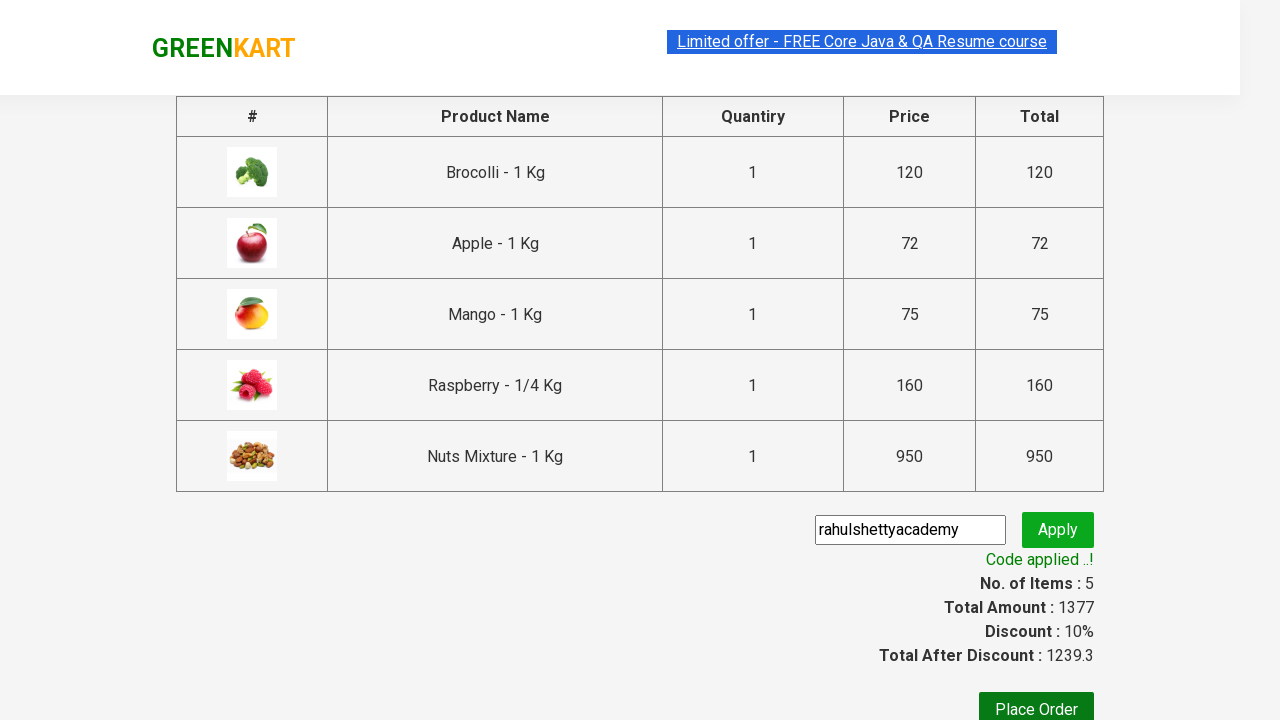

Retrieved promo confirmation message: Code applied ..!
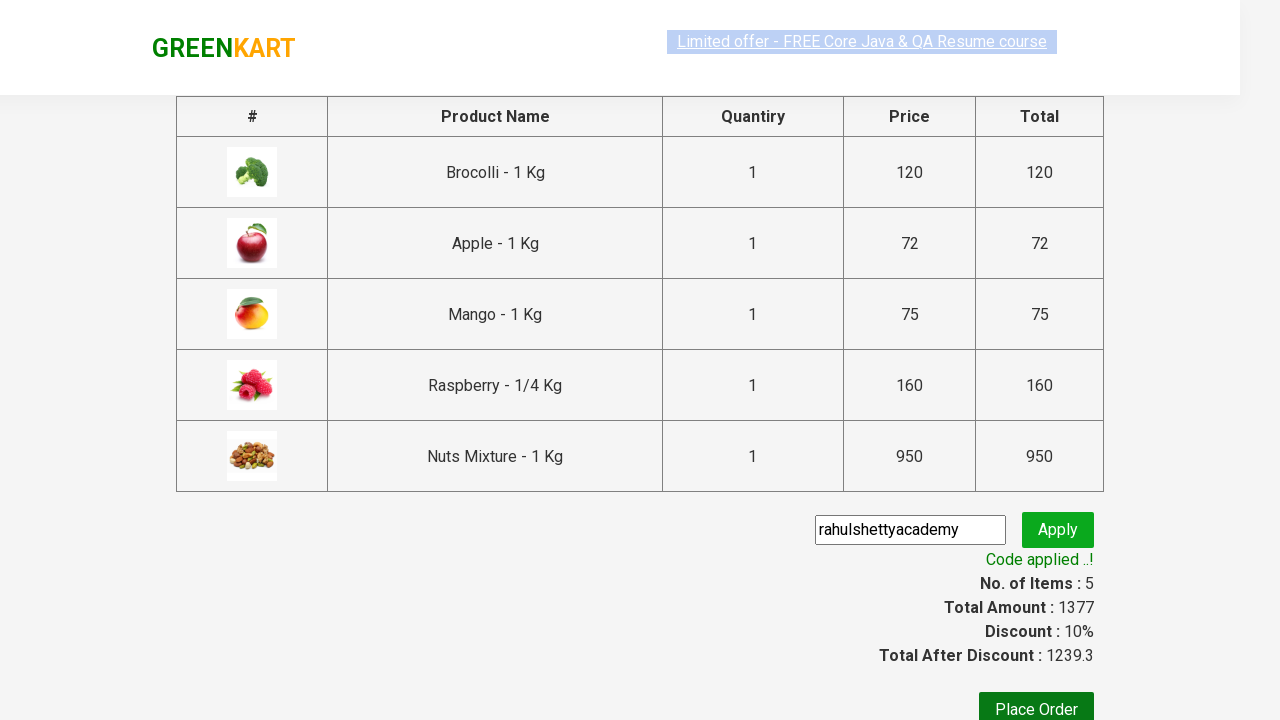

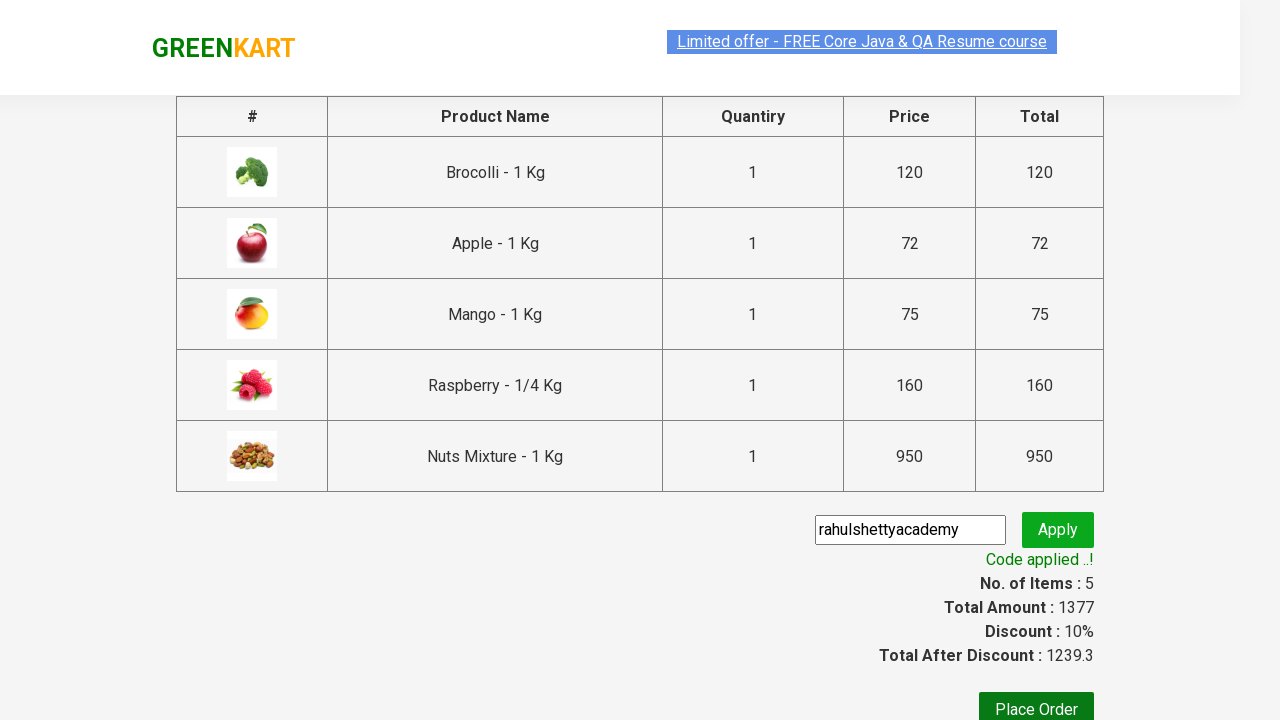